Navigates to the Samsung Galaxy S6 product page and verifies the product title is displayed correctly

Starting URL: https://www.demoblaze.com/index.html

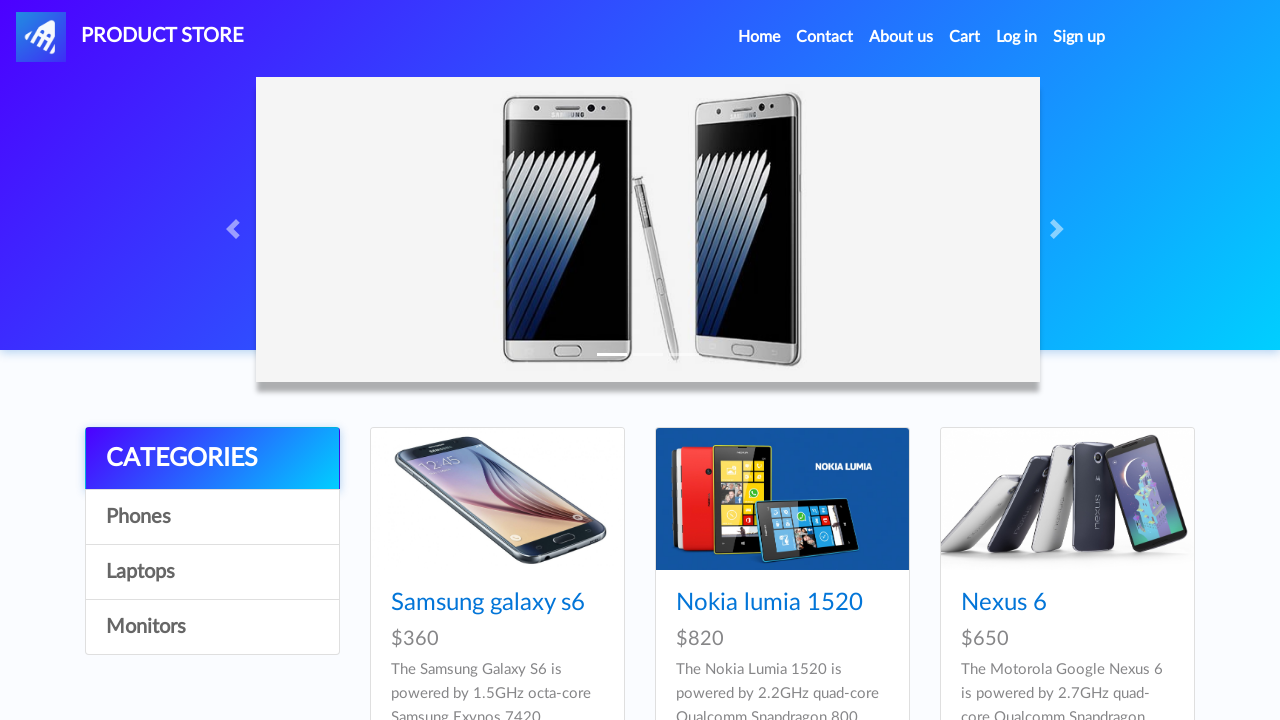

Clicked on Samsung Galaxy S6 product link at (488, 603) on xpath=//a[text()="Samsung galaxy s6"]
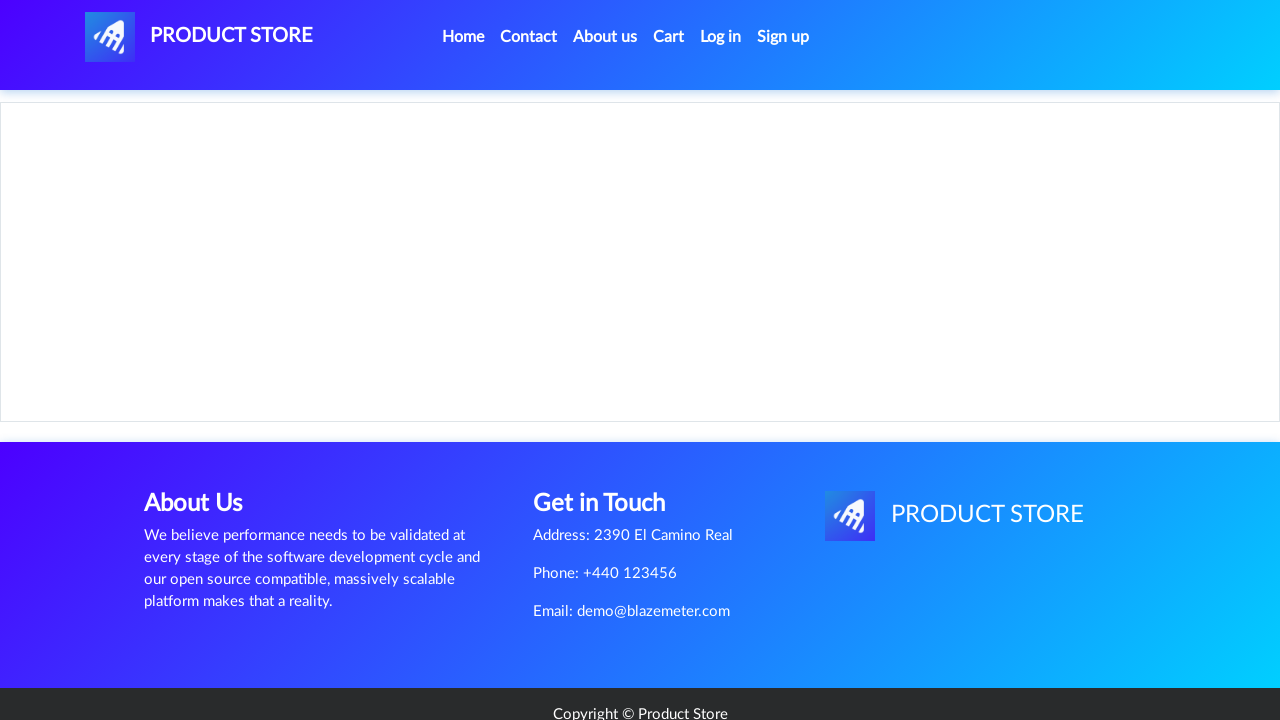

Product title (h2) element loaded
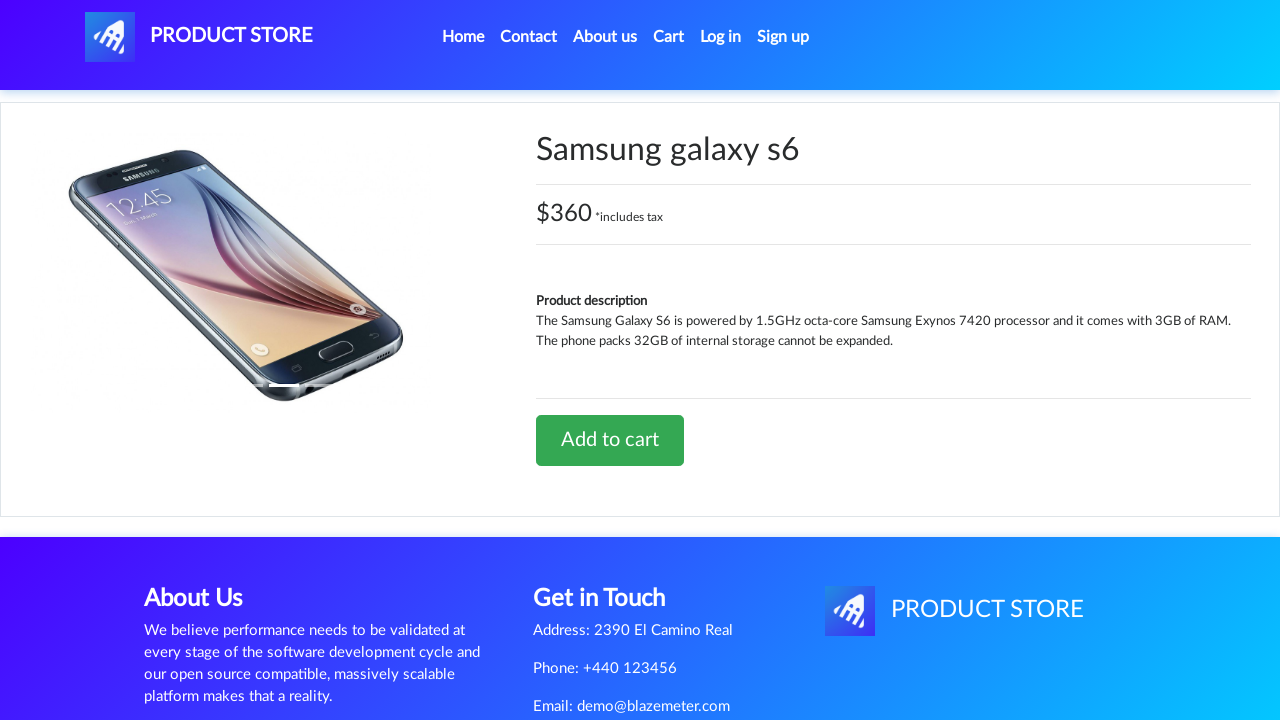

Verified product title is 'Samsung galaxy s6'
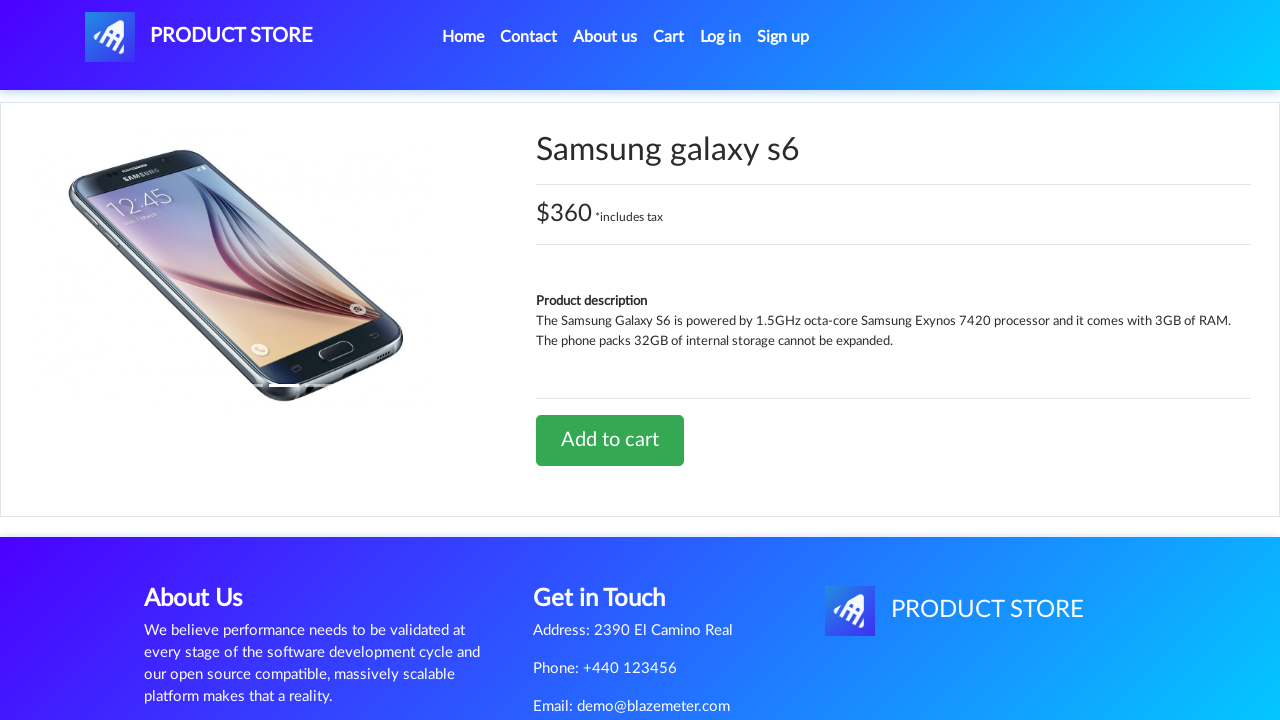

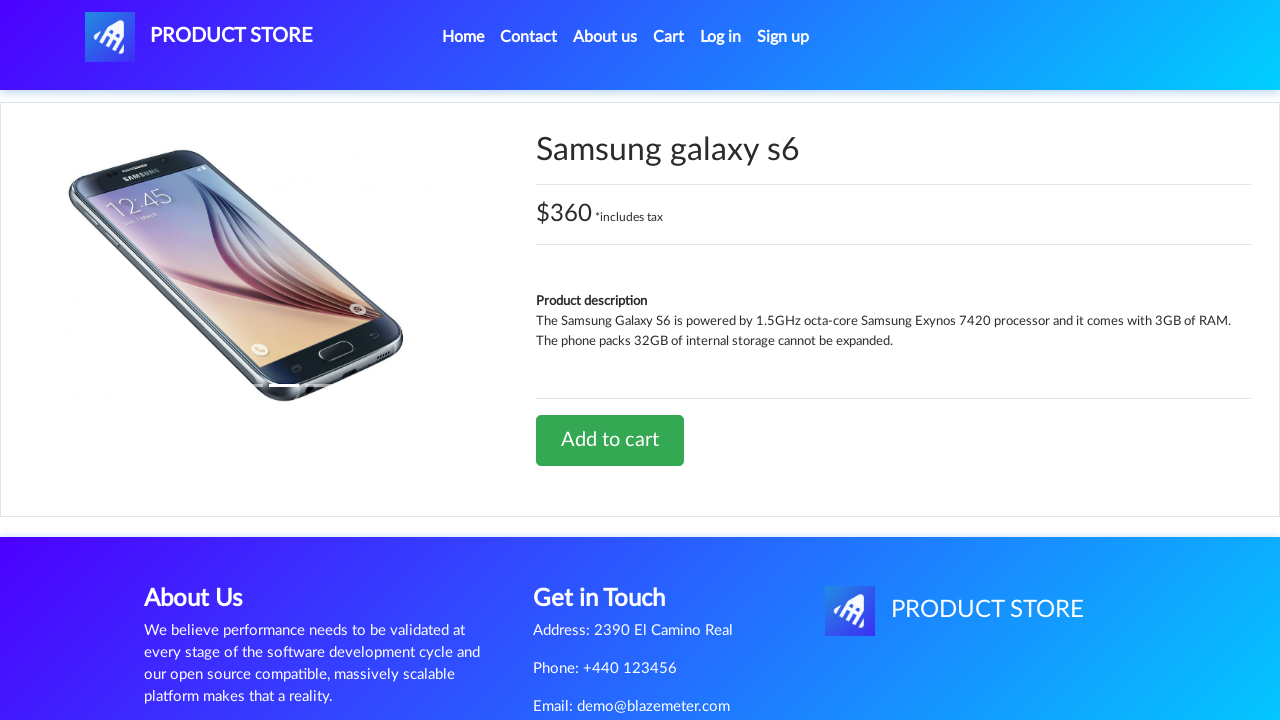